Clicks on the Alerts link from the main page and verifies the Alerts page loads

Starting URL: http://uitestingplayground.com/

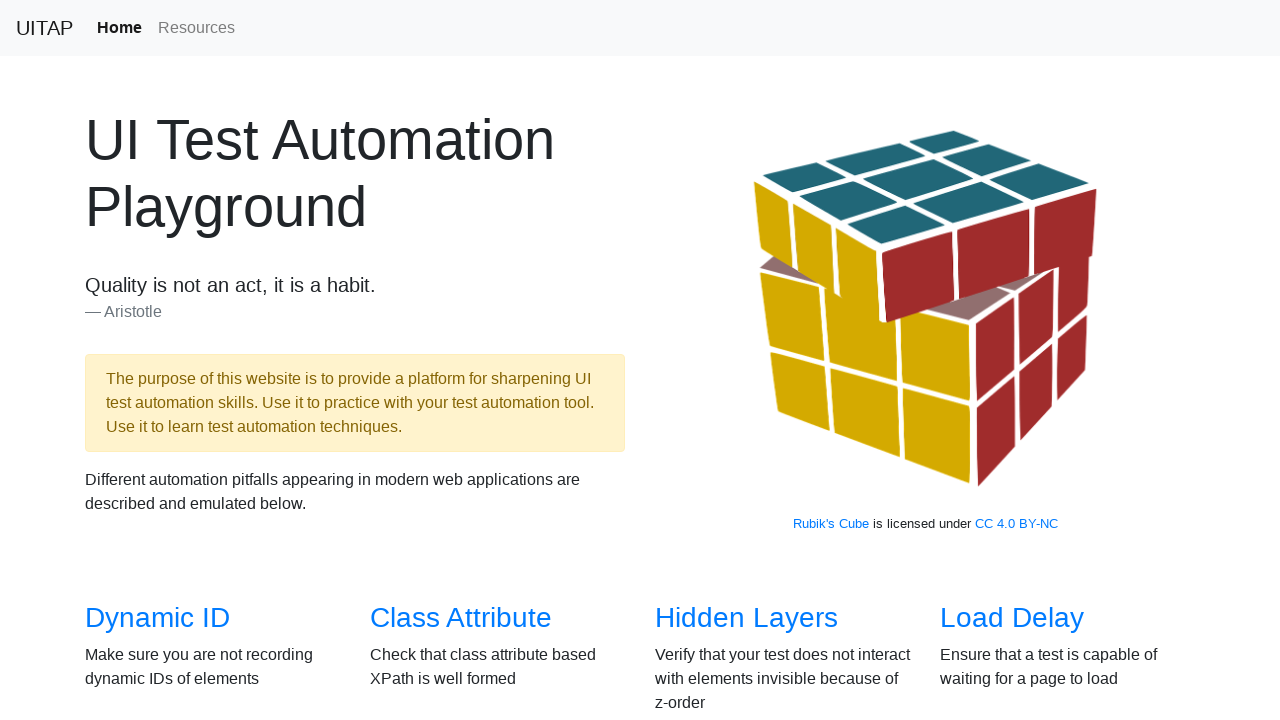

Clicked on the Alerts link at (691, 386) on a[href='/alerts']
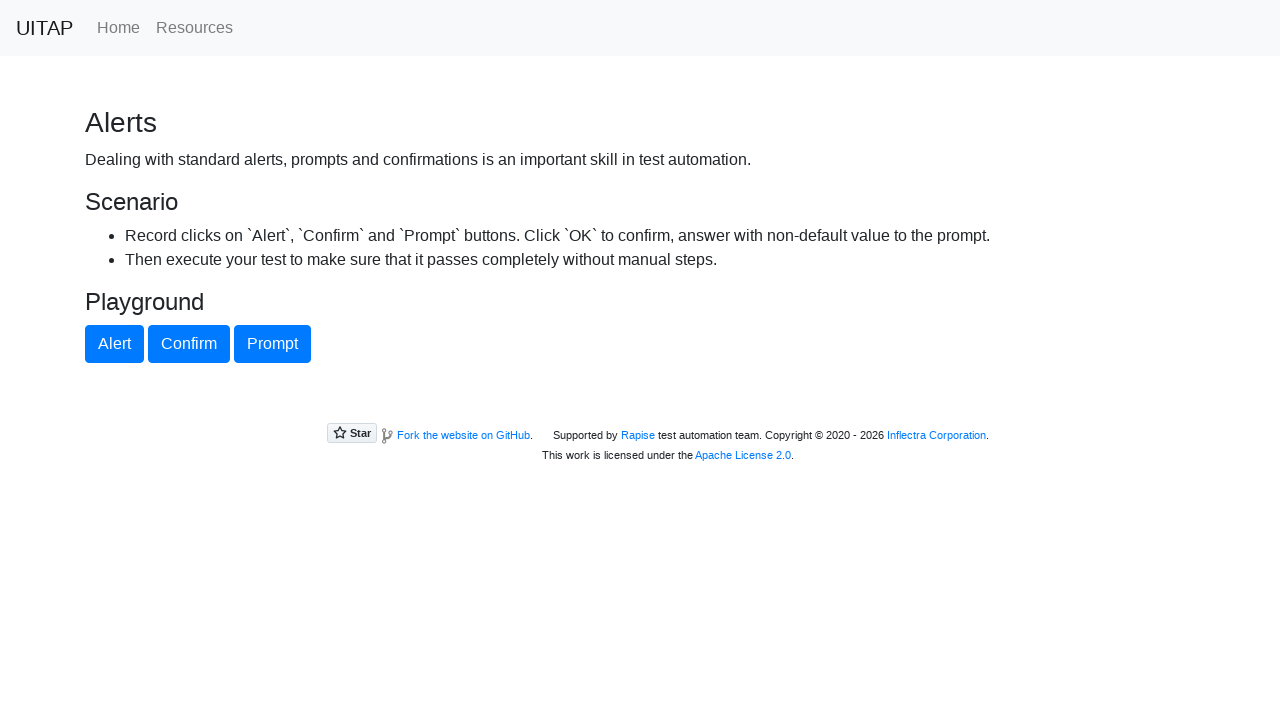

Alerts page loaded and title verified
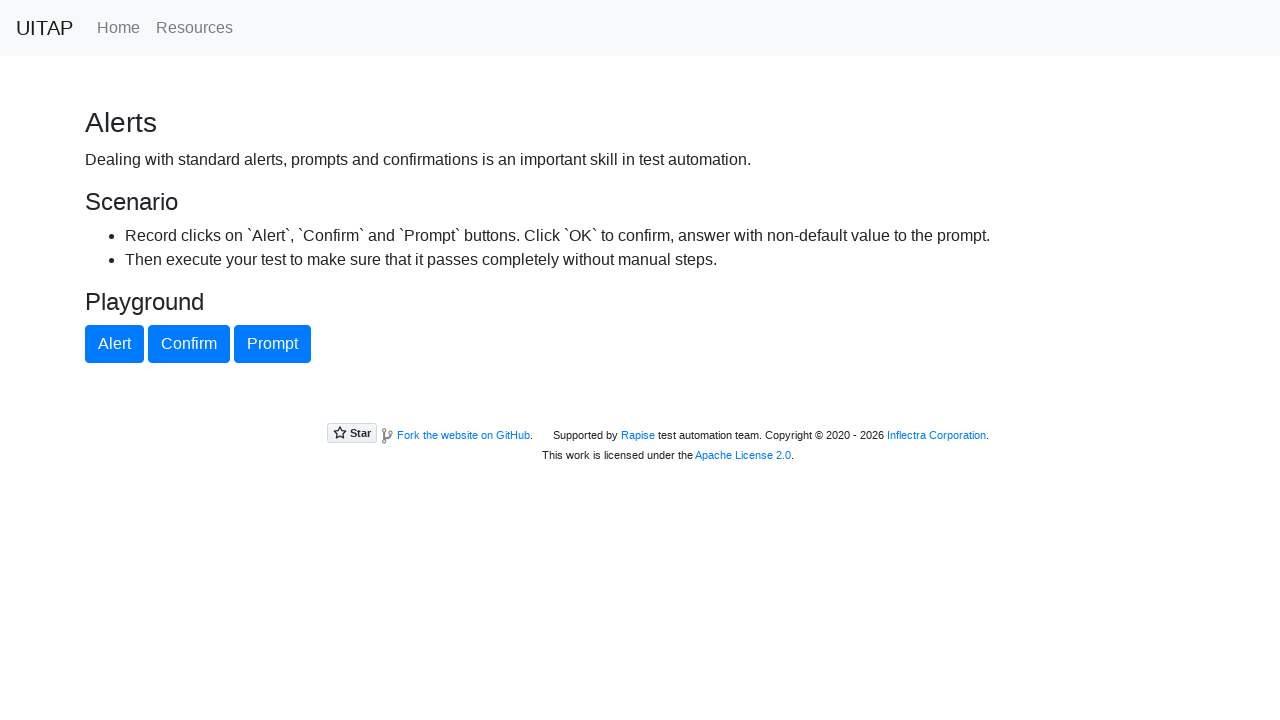

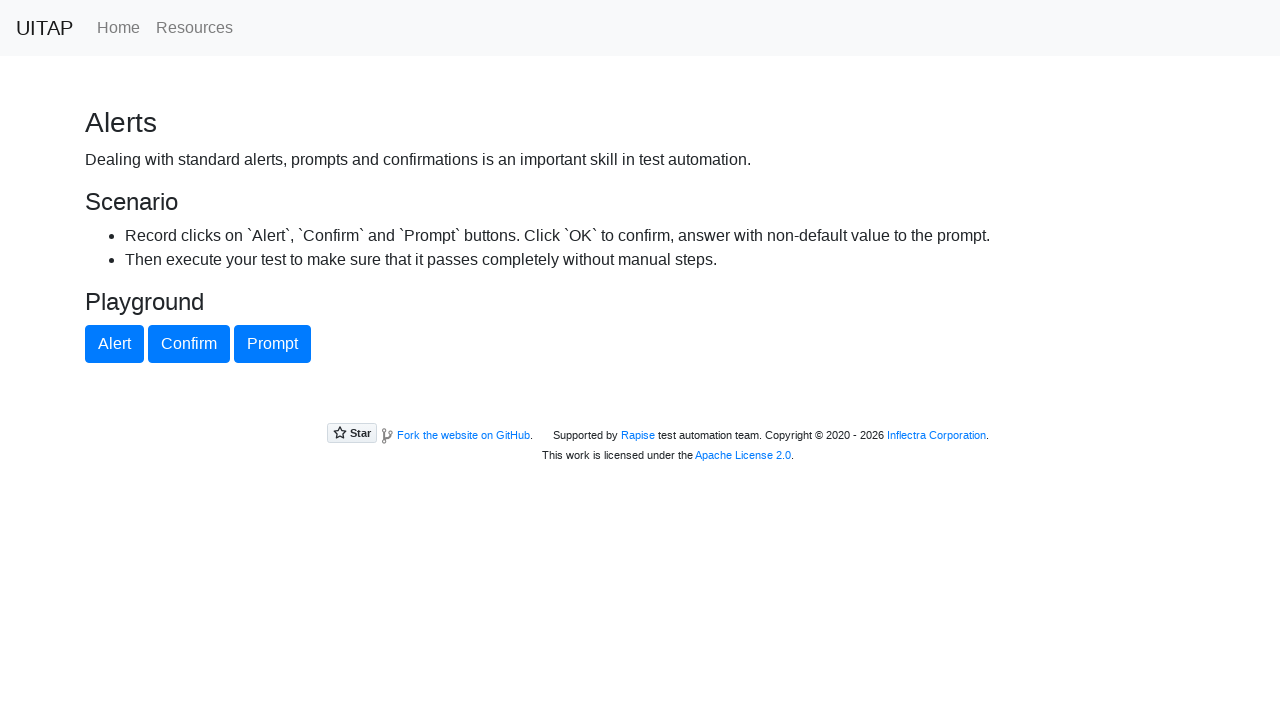